Tests double-click functionality on a button element

Starting URL: https://testautomationpractice.blogspot.com/

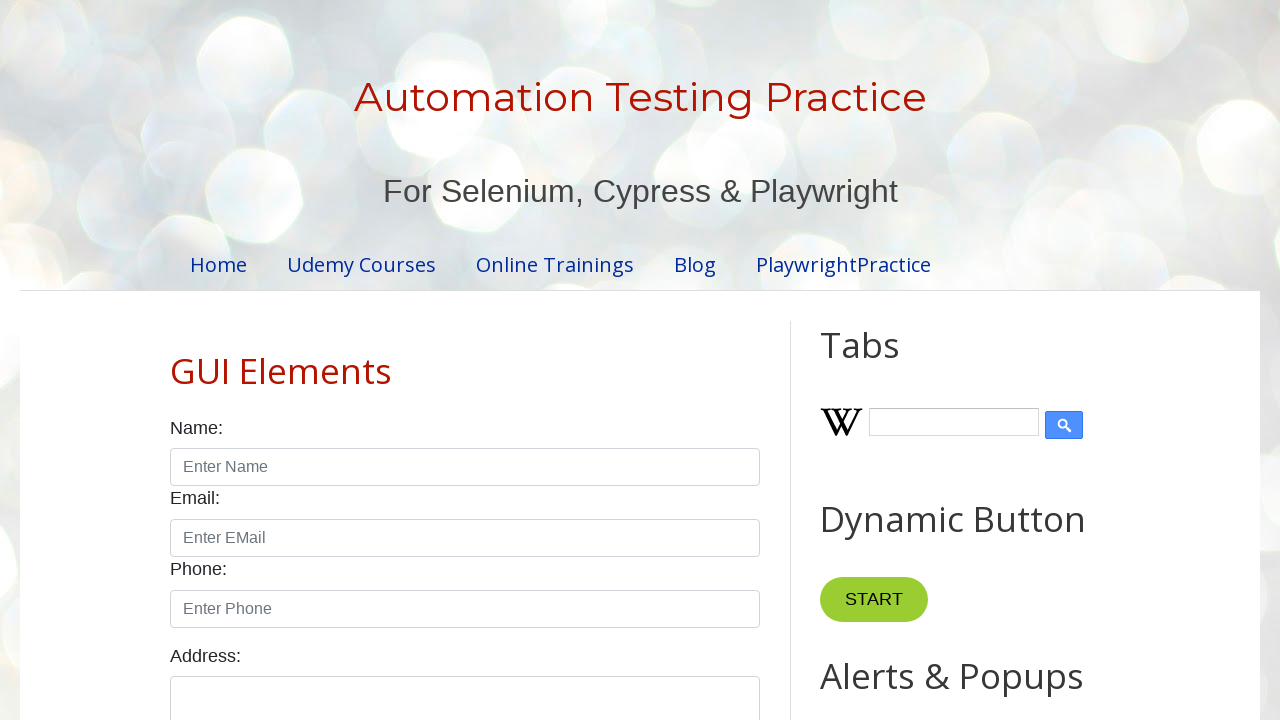

Double-clicked on button with ondblclick='myFunction1()' event handler at (885, 360) on button[ondblclick='myFunction1()']
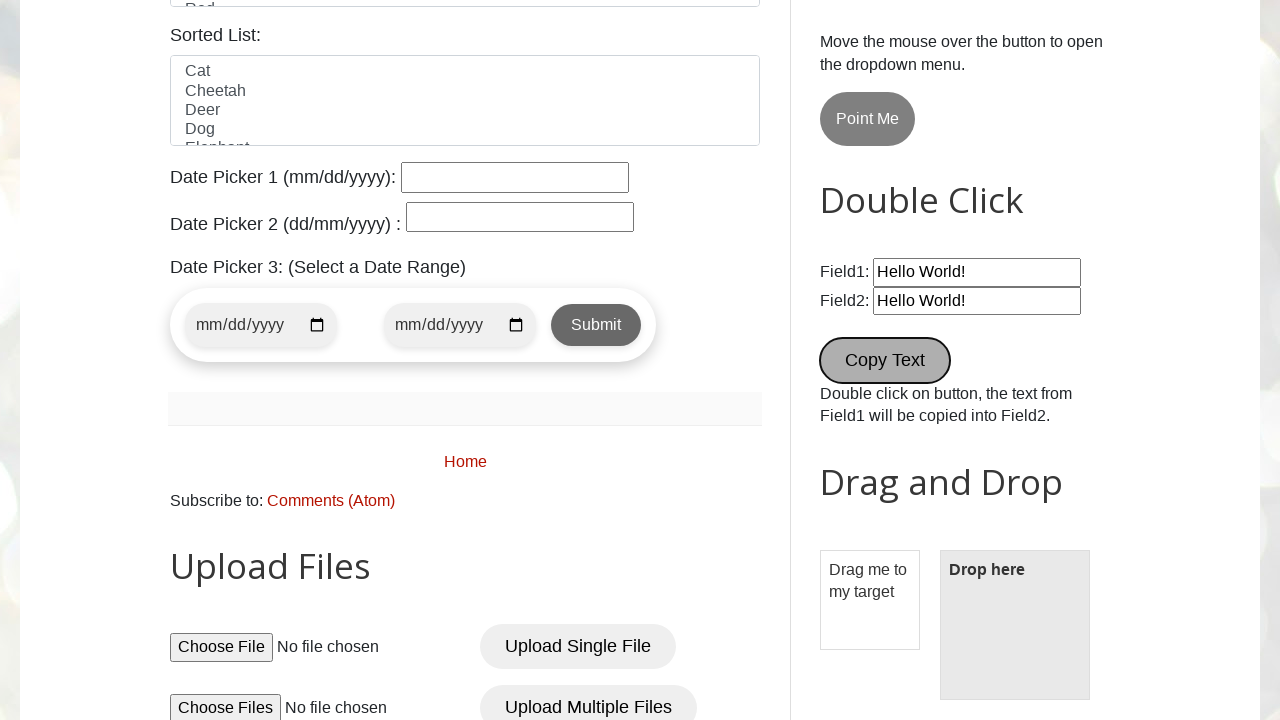

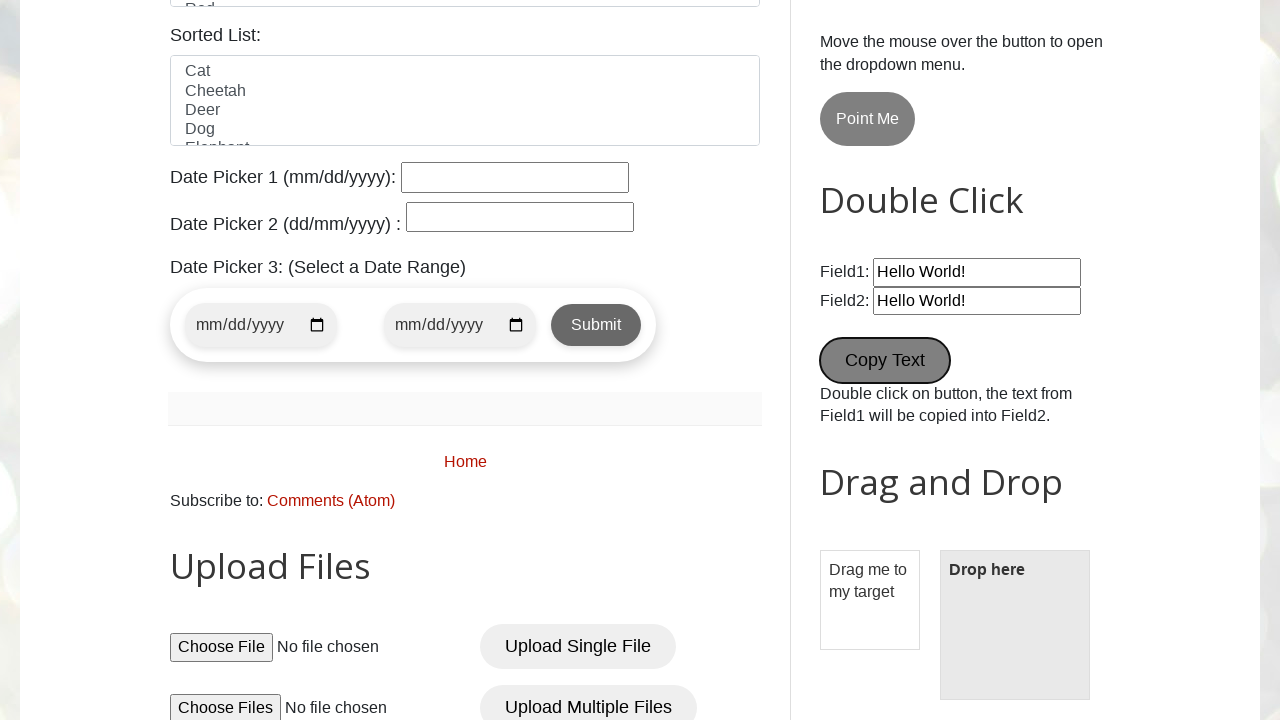